Checks that the navigation menu header is visible on the homepage

Starting URL: https://www.droptica.pl/

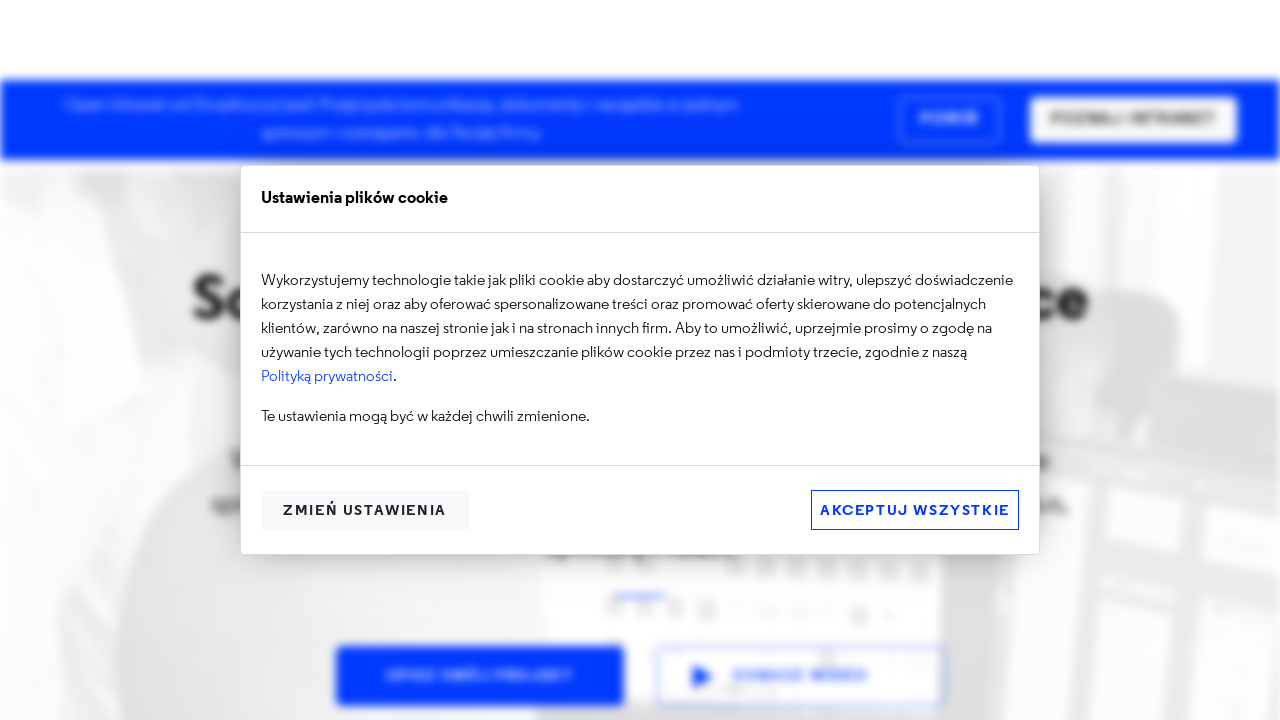

Navigated to https://www.droptica.pl/
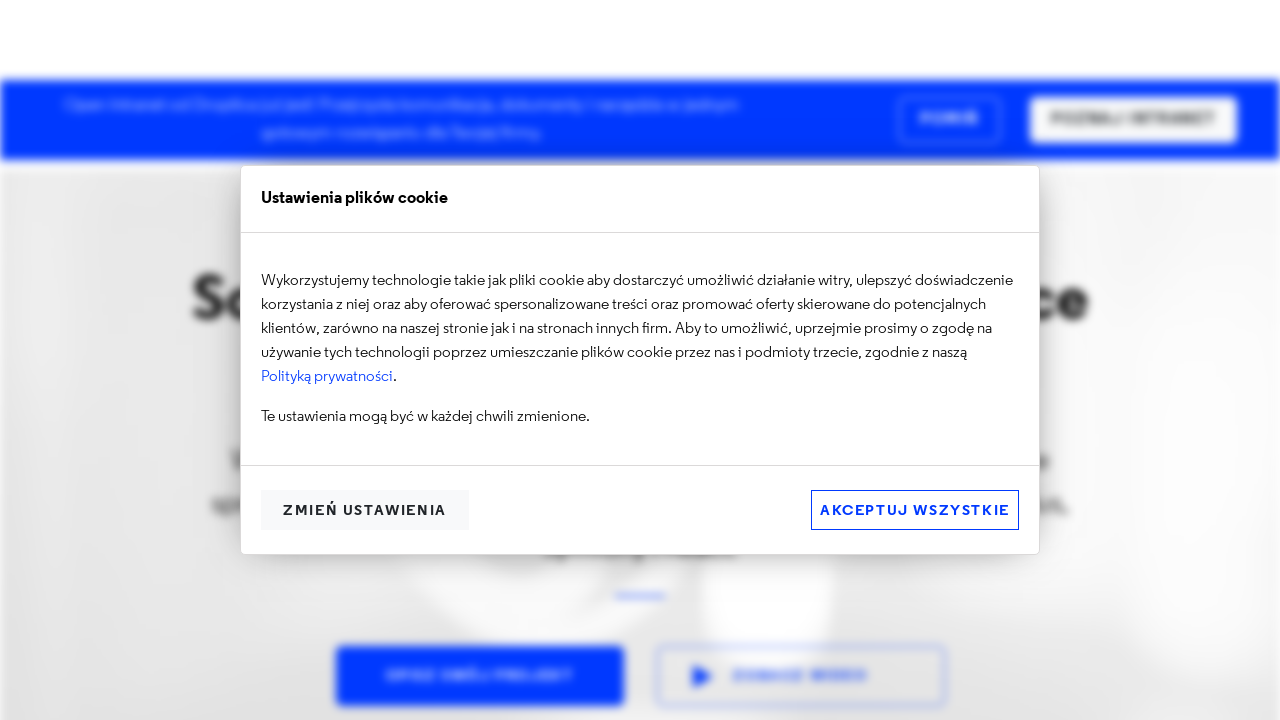

Located navigation menu header element
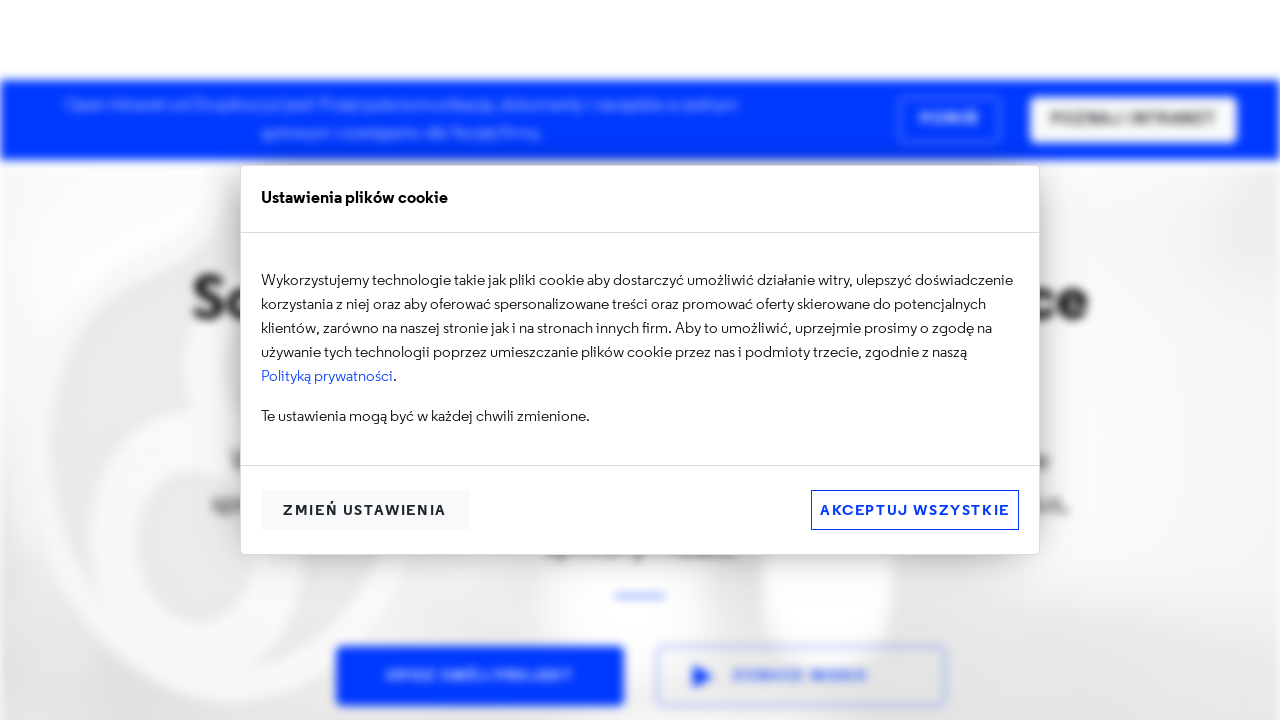

Verified that navigation menu header is visible
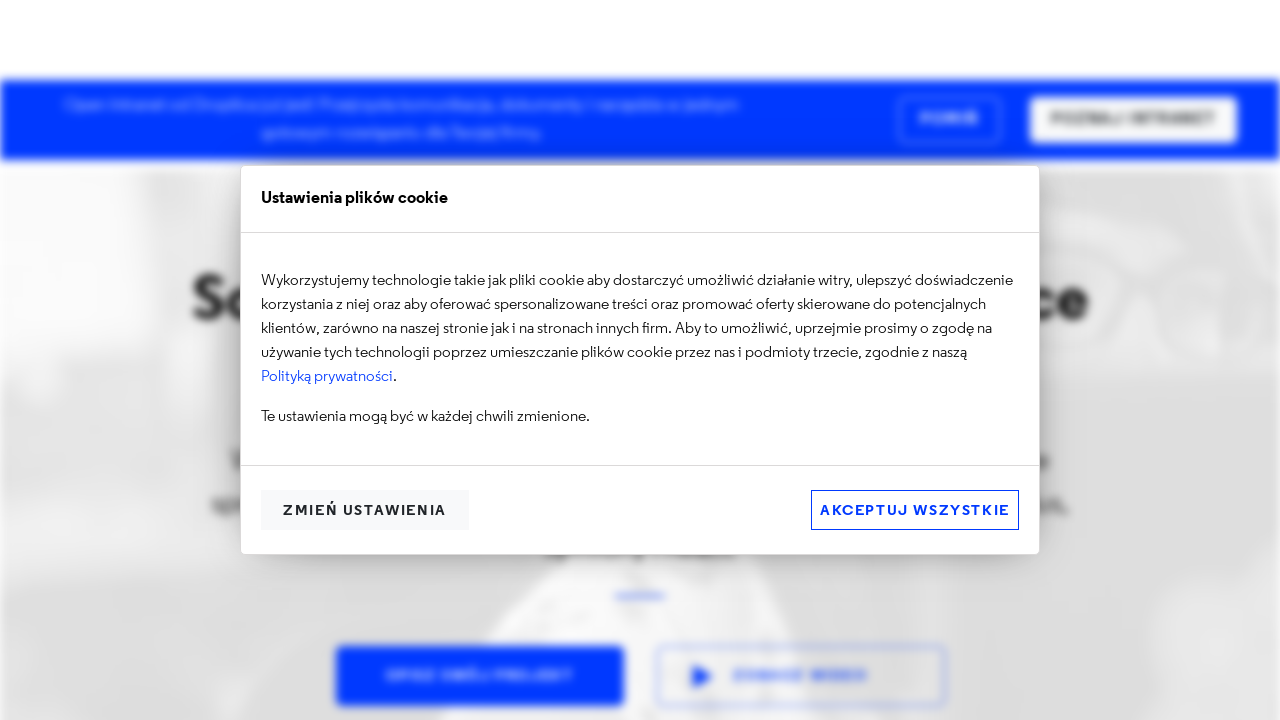

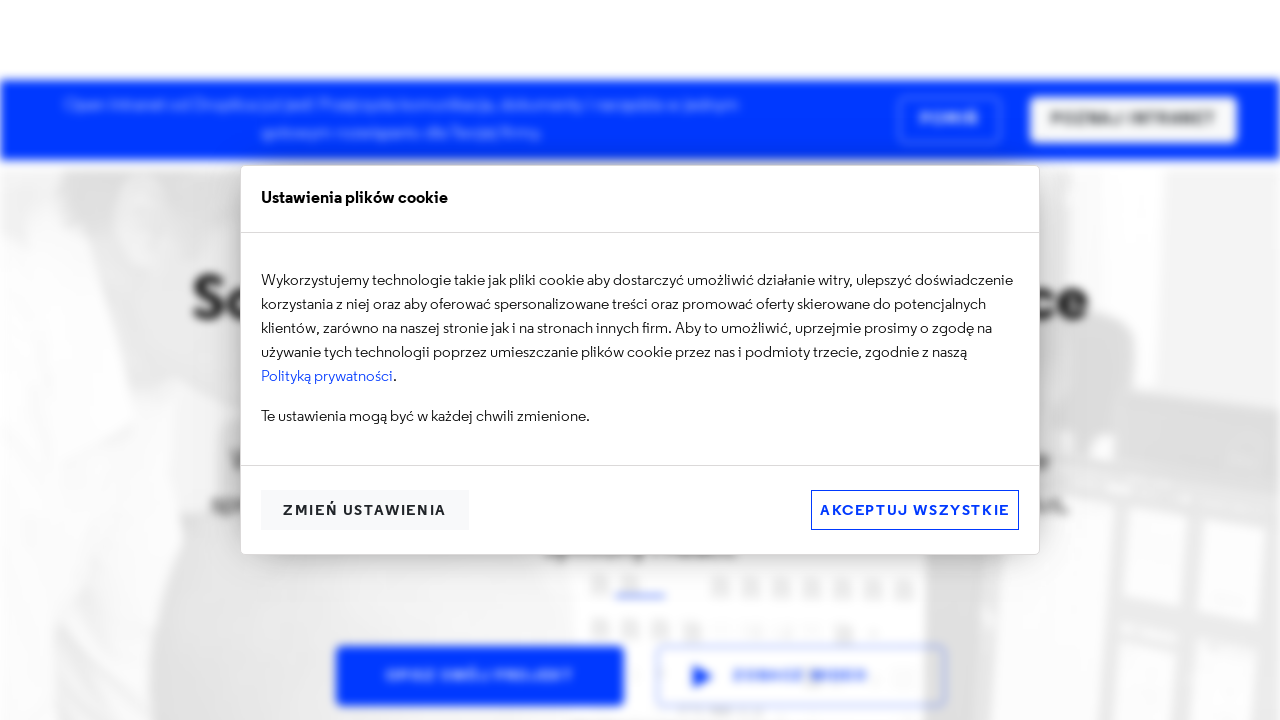